Tests Audible UK search results pagination by navigating through multiple pages of search results, verifying that book listings load and the next button functions correctly.

Starting URL: https://www.audible.co.uk/search?keywords=christian+books&ref-override=a_hp_t1_header_search&ref=nb_sb_ss_i_3_8&k=christian+books&crid=1E6WP6XX666ME&sprefix=christia%2Ceu-audible-uk%2C359&i=eu-audible-uk&url=search-alias%3Deu-audible-uk

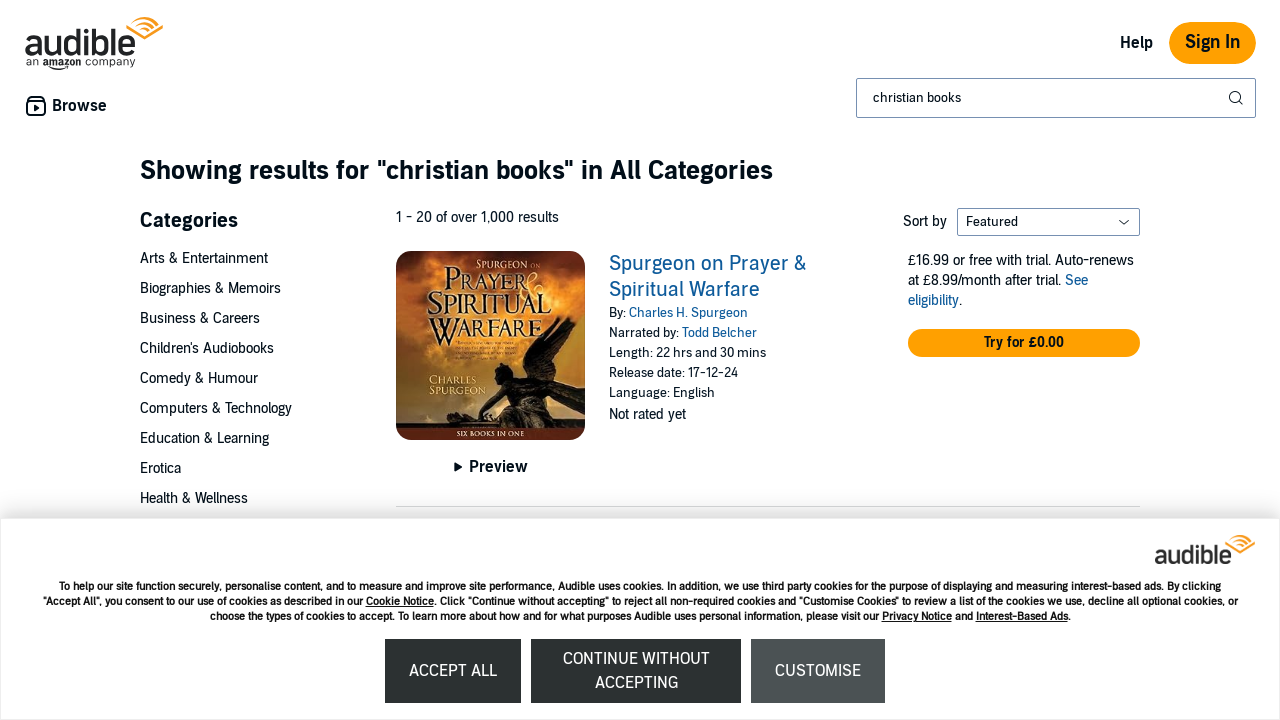

Search results container loaded
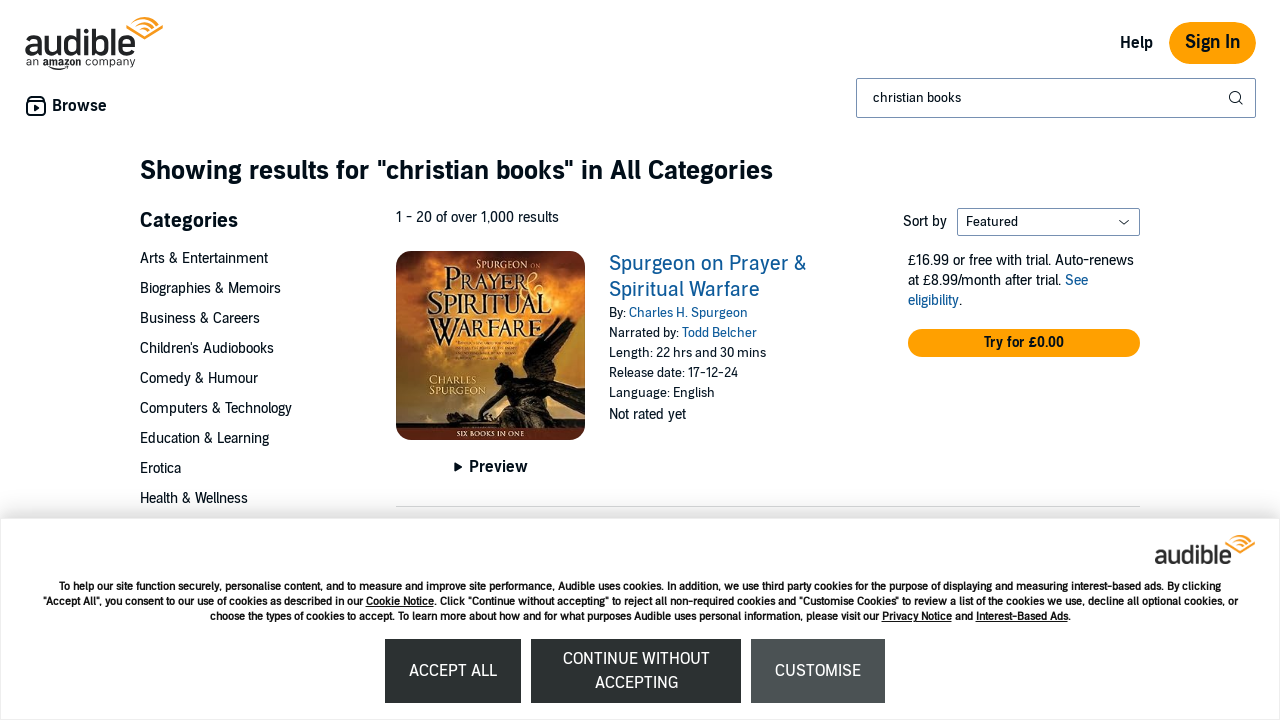

Book listings appeared on page
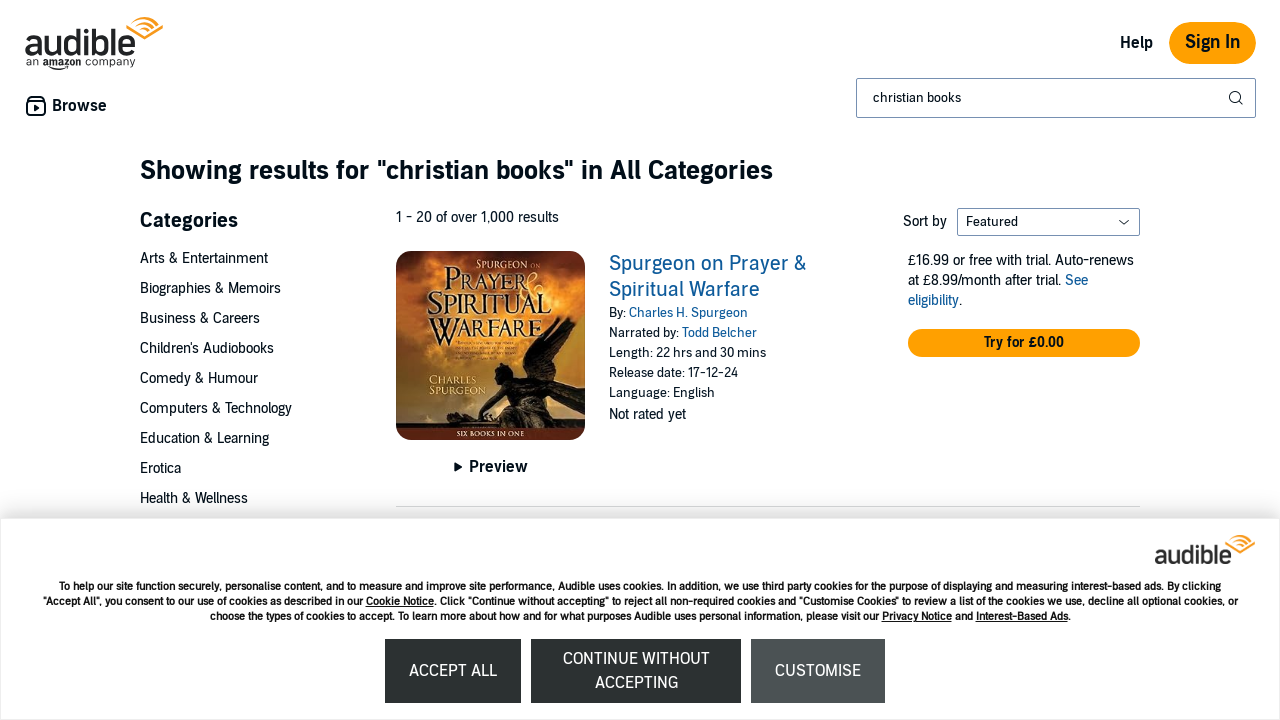

Waited for content to stabilize on page 1
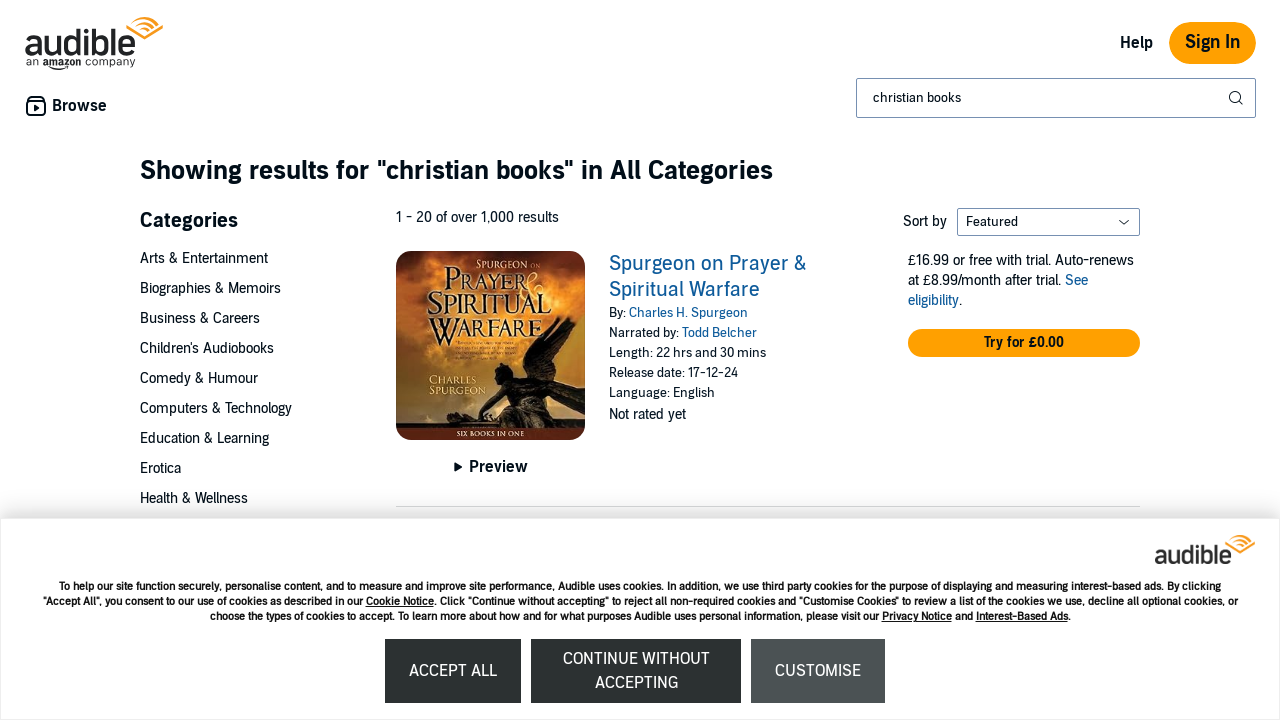

Verified book listings are visible on page 1
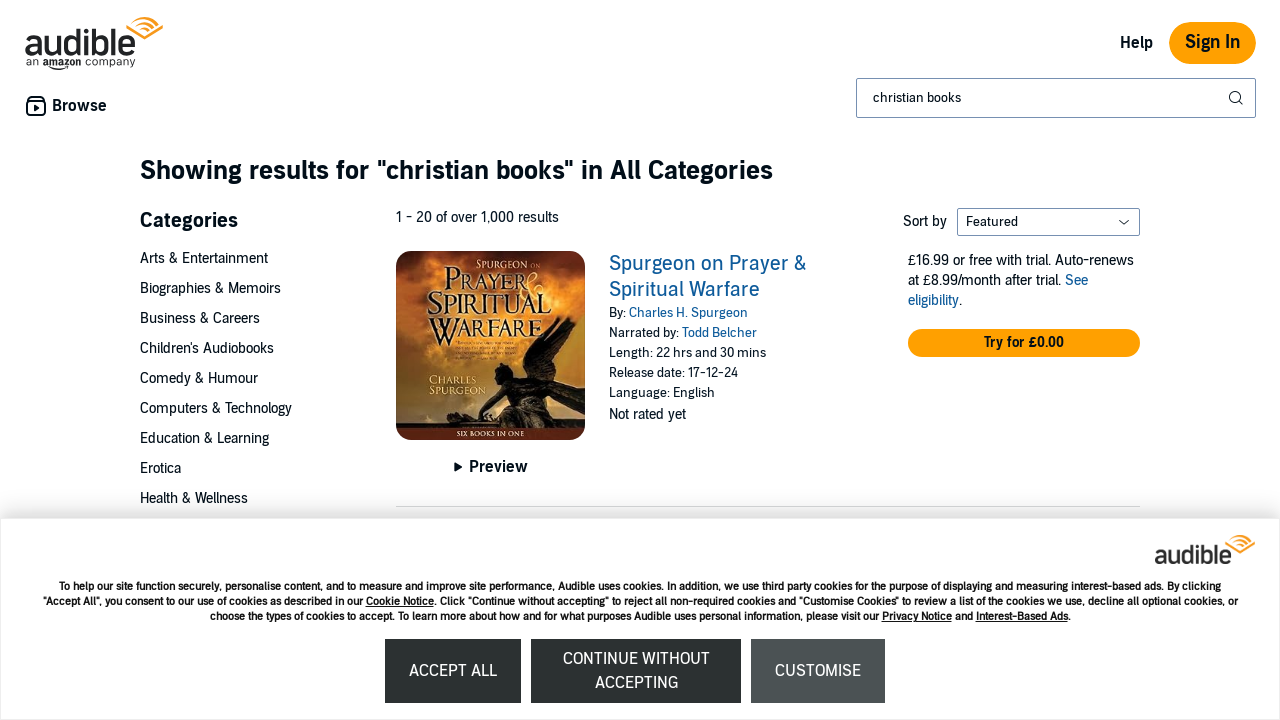

Clicked next button to navigate to page 2 at (1124, 361) on span.nextButton.refinementFormButton a
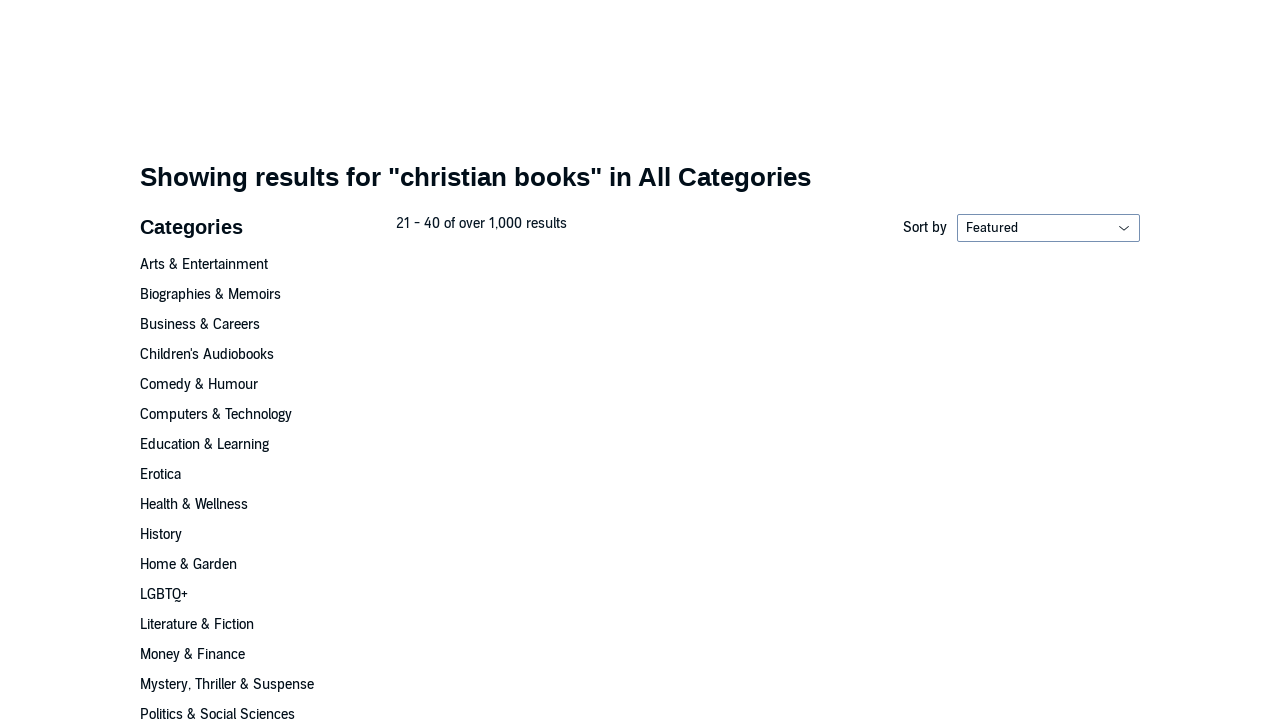

New page 2 content loaded
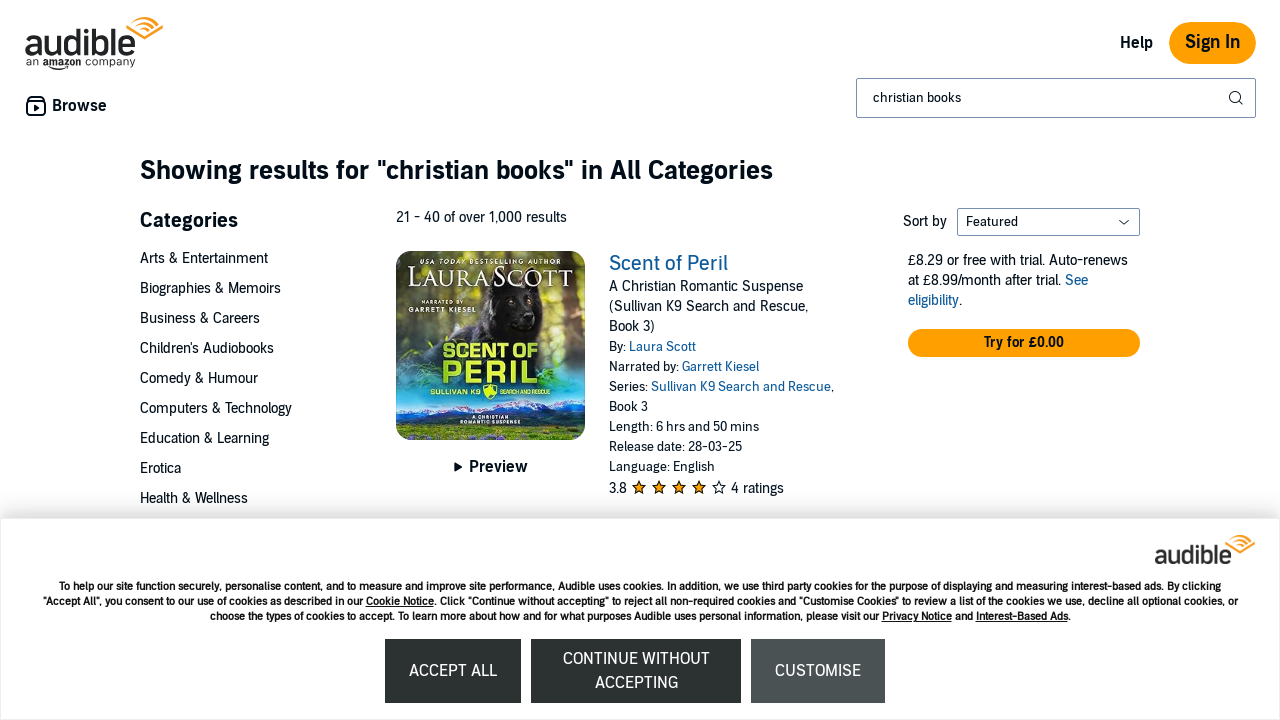

Waited for content to stabilize on page 2
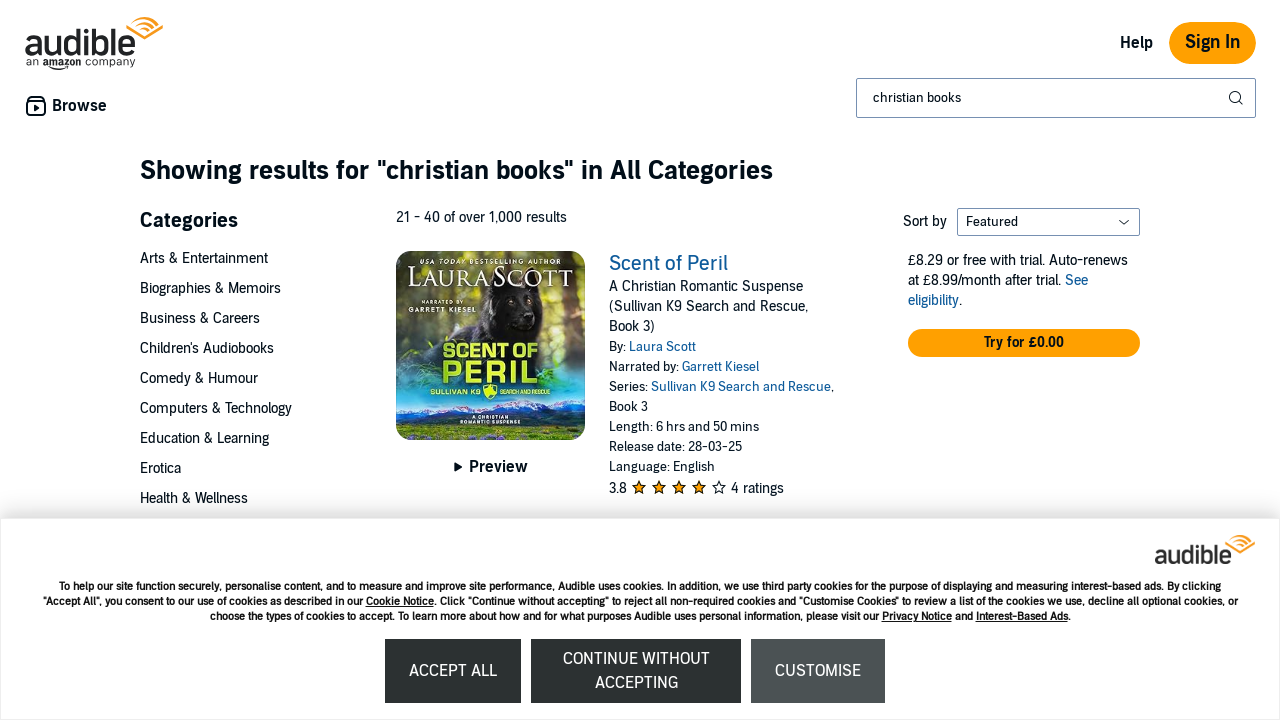

Verified book listings are visible on page 2
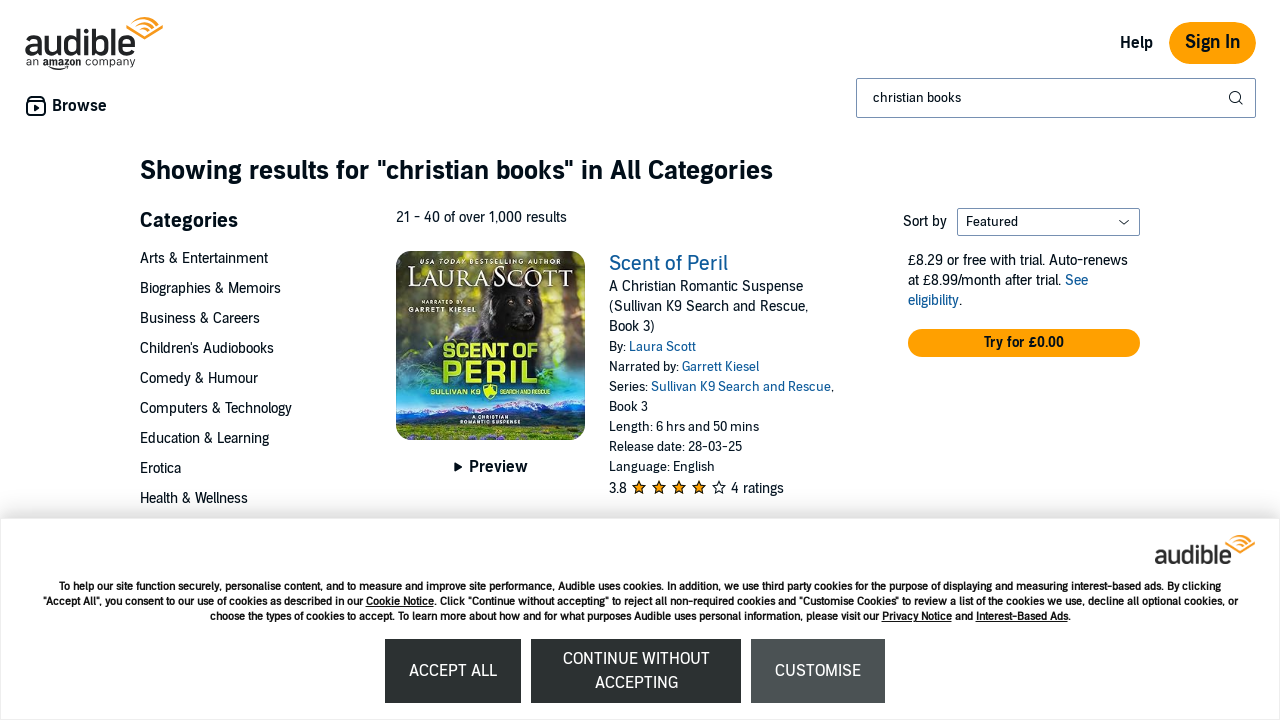

Clicked next button to navigate to page 3 at (1124, 360) on span.nextButton.refinementFormButton a
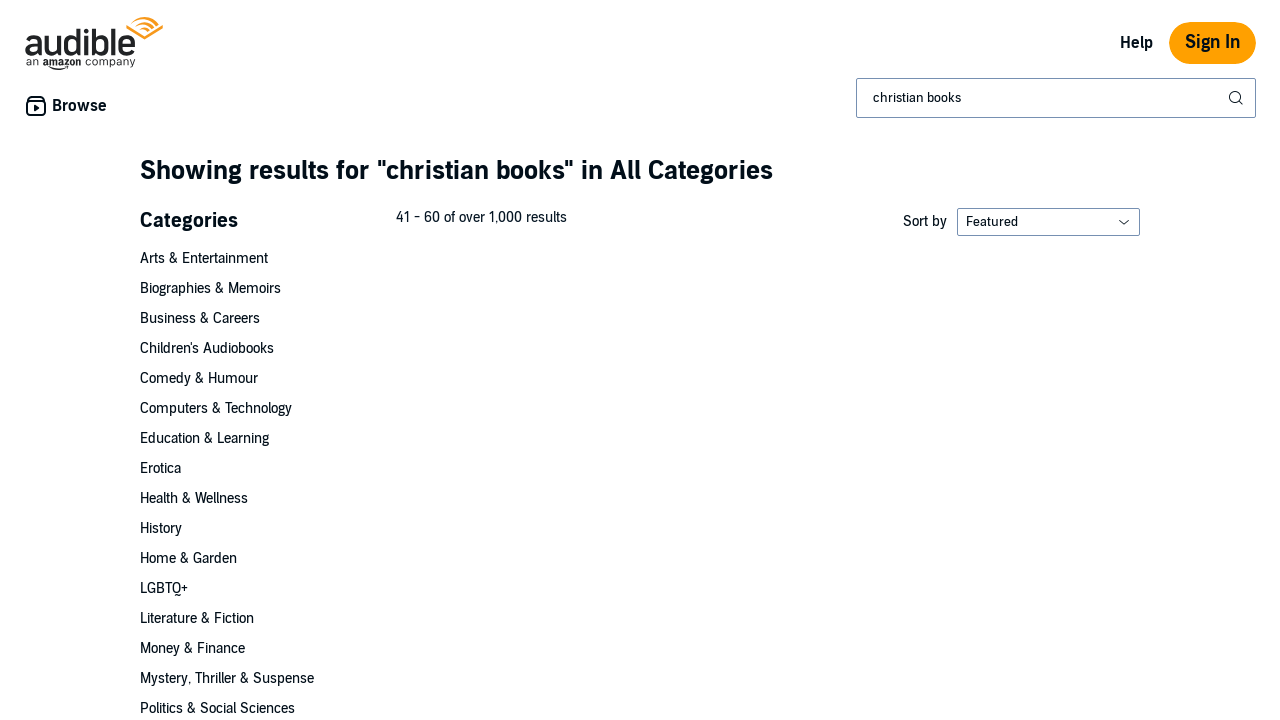

New page 3 content loaded
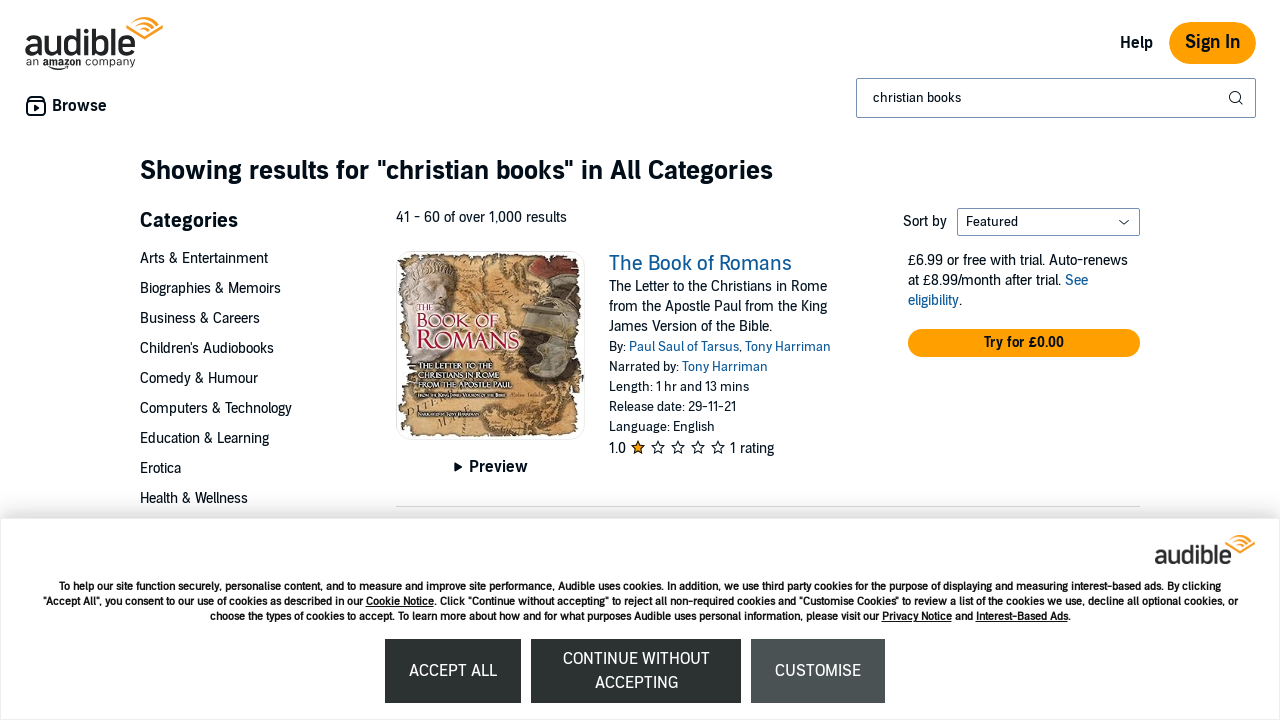

Waited for content to stabilize on page 3
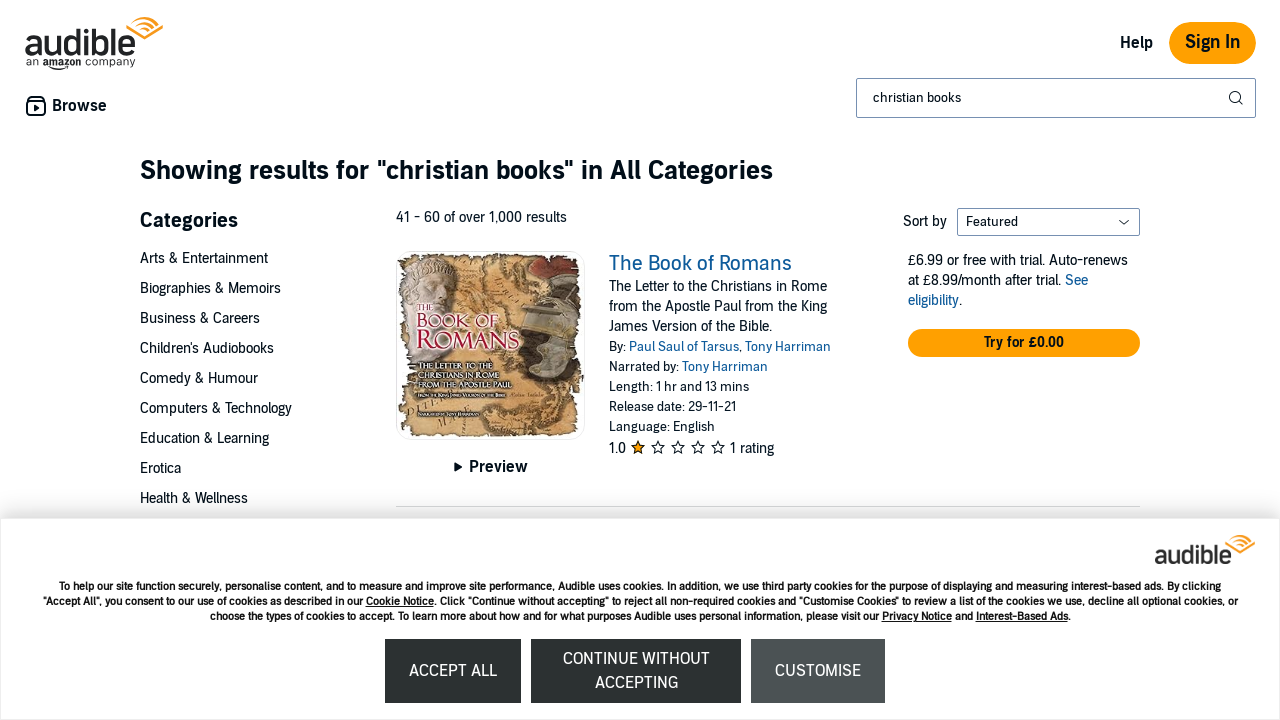

Verified book listings are visible on page 3
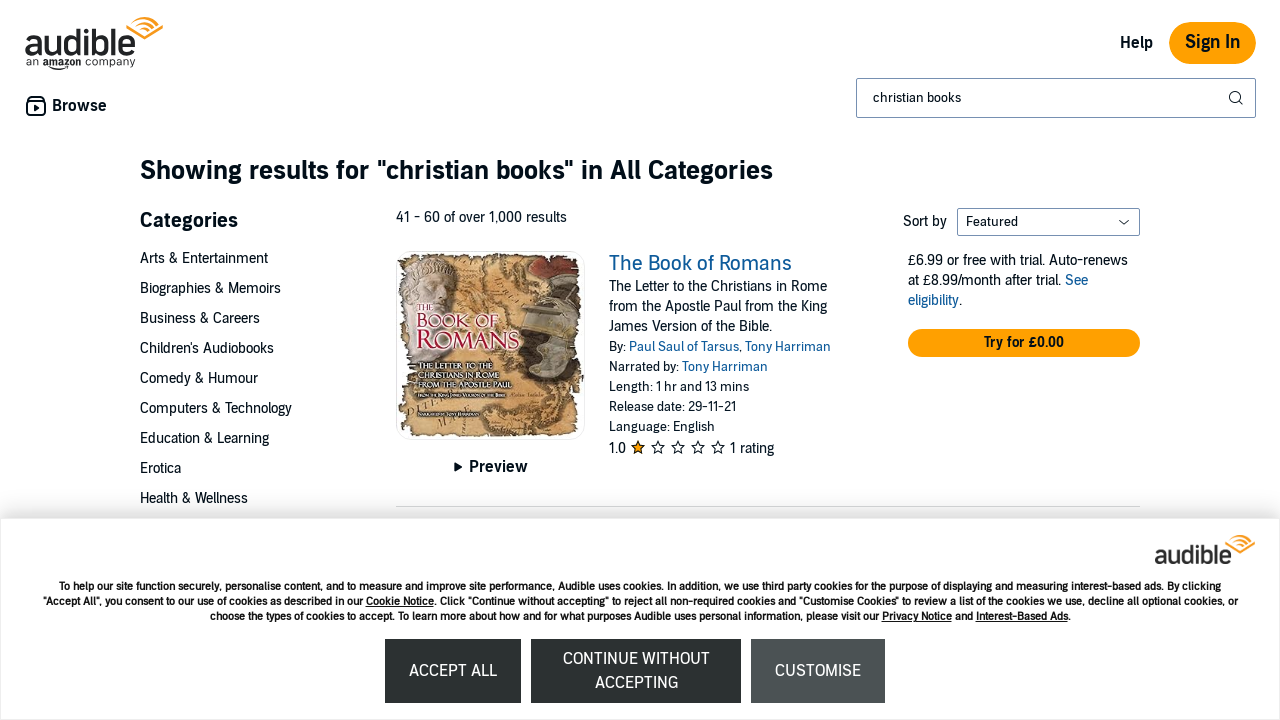

Clicked next button to navigate to page 4 at (1124, 361) on span.nextButton.refinementFormButton a
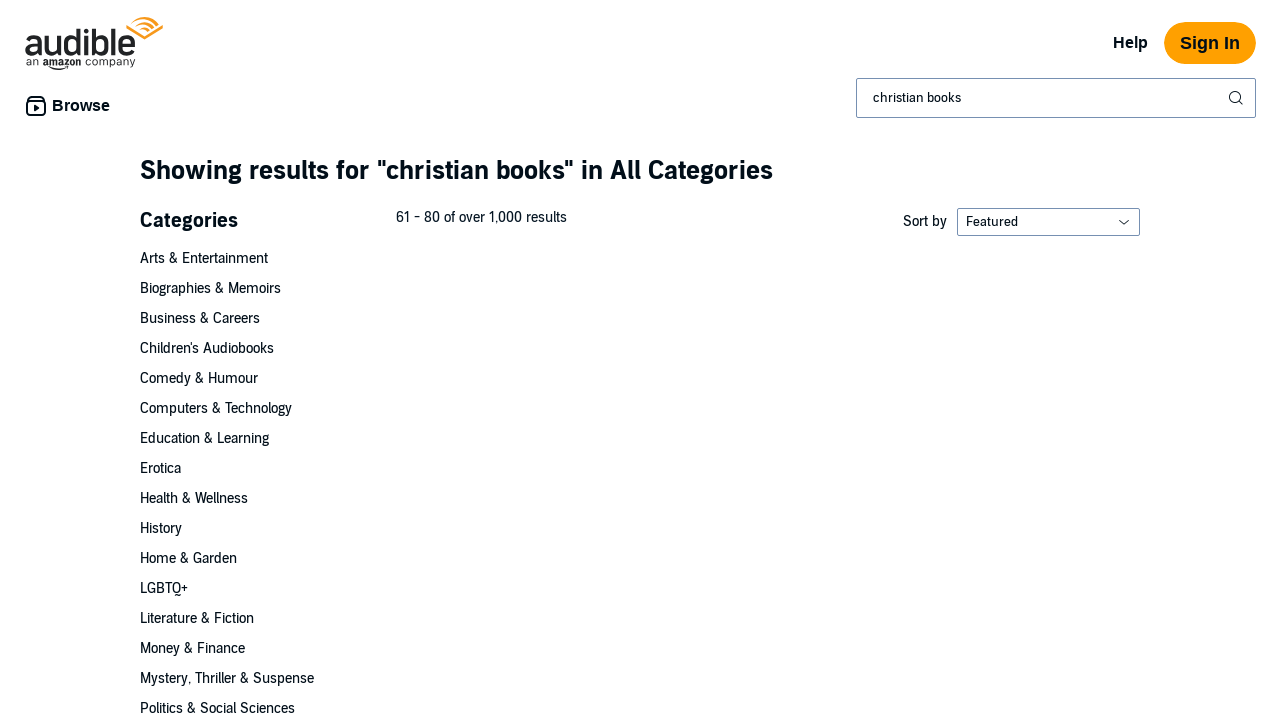

New page 4 content loaded
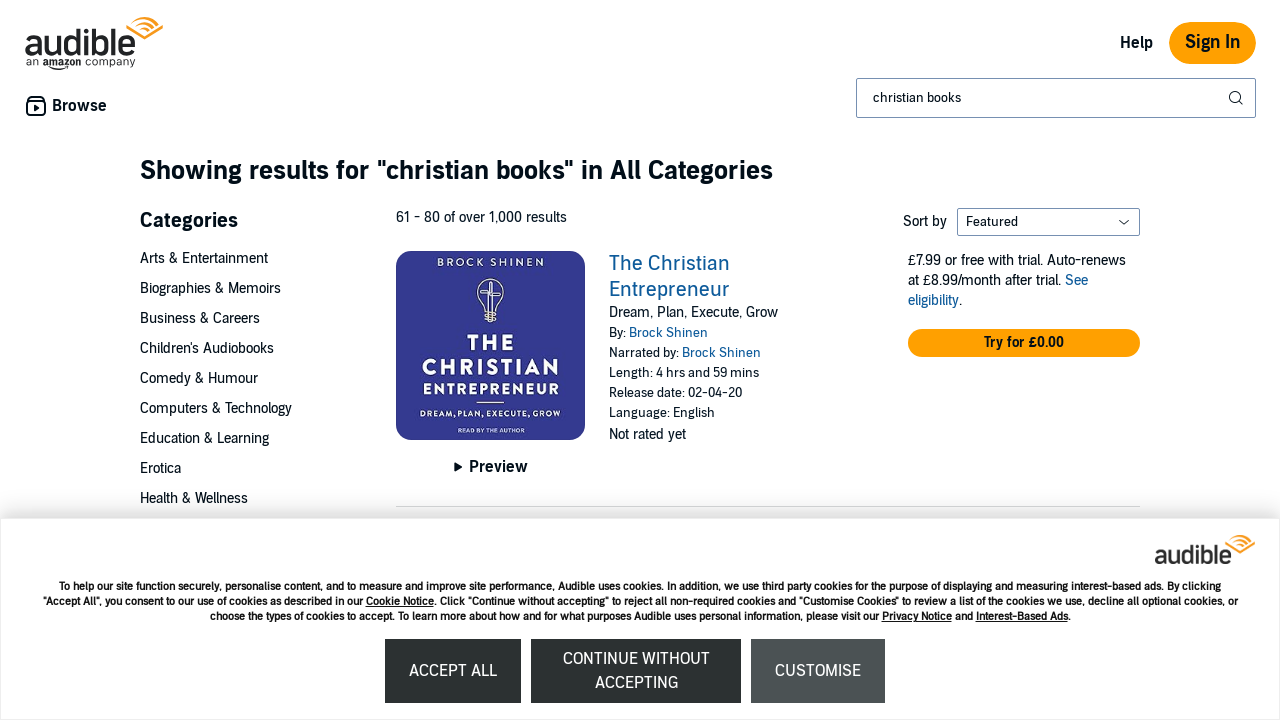

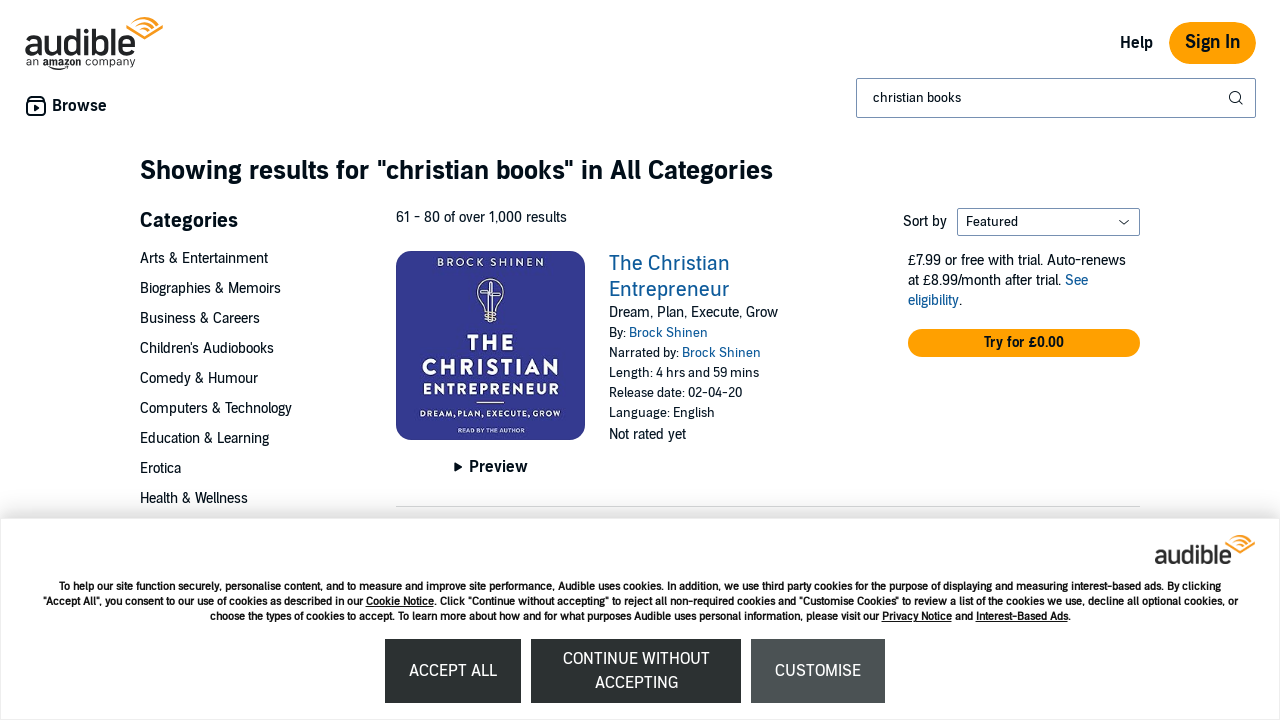